Tests that email with space is not valid in the fan registration form.

Starting URL: https://davi-vert.vercel.app/index.html

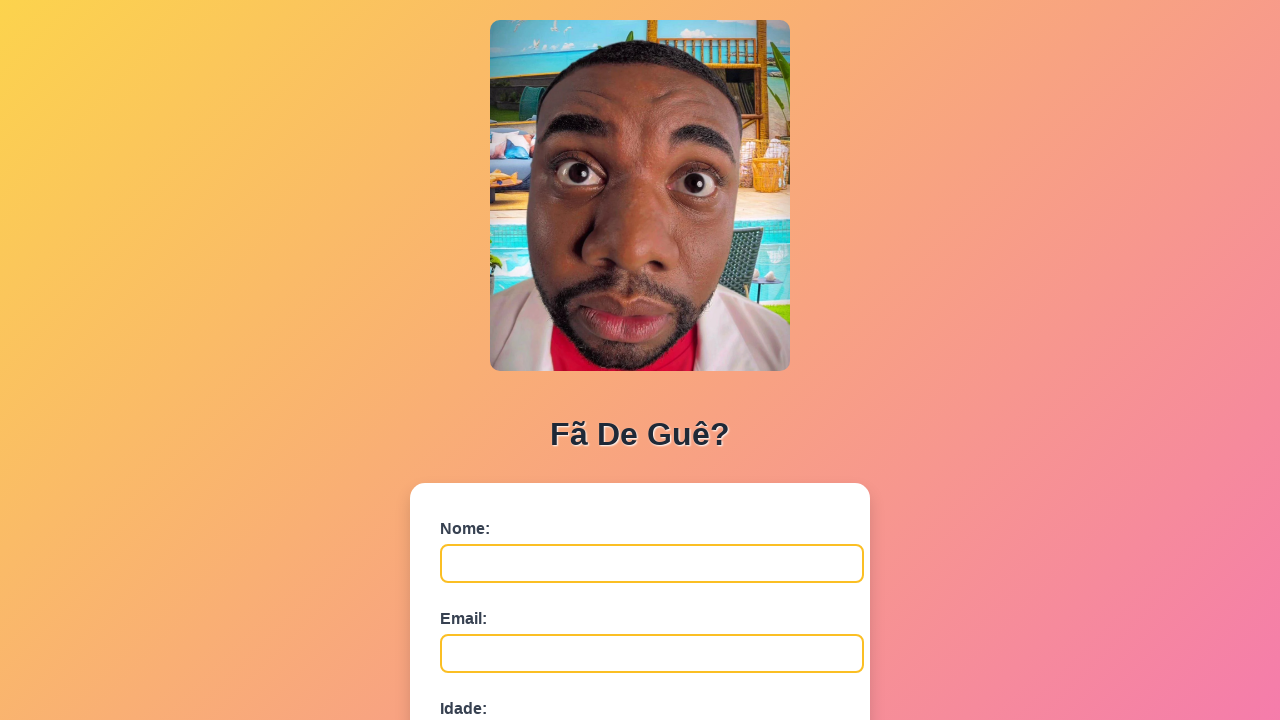

Cleared localStorage
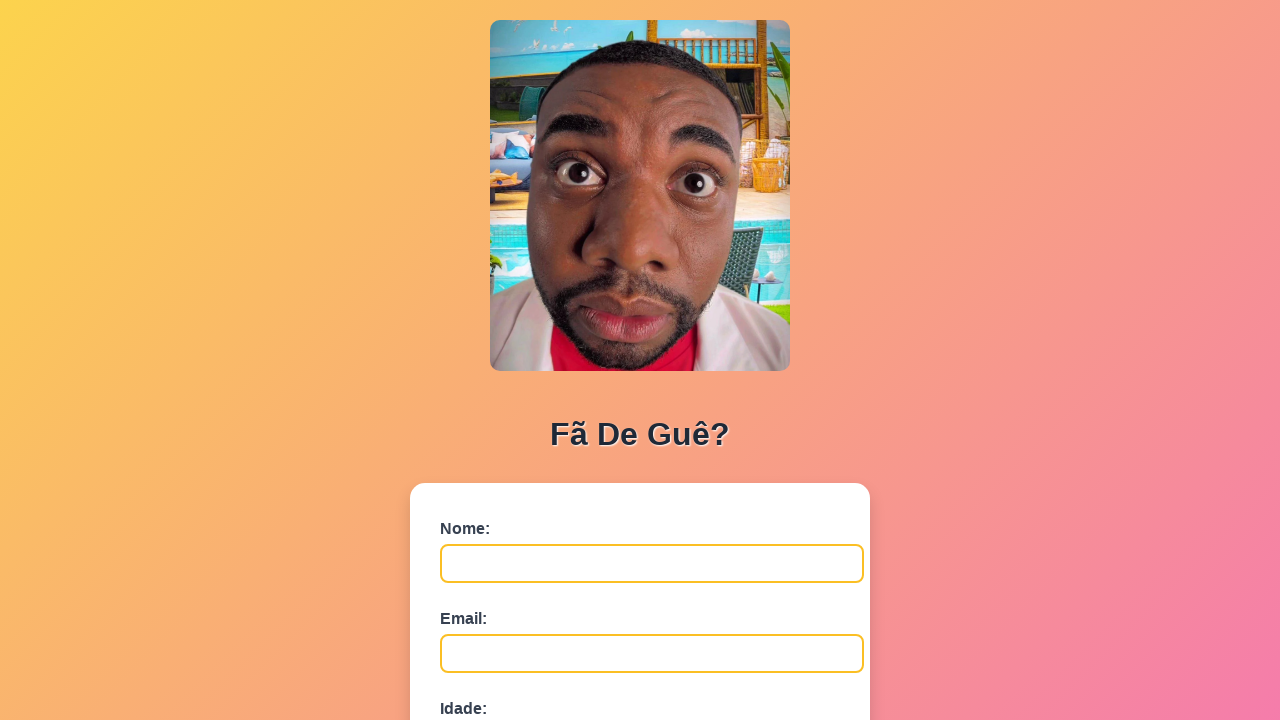

Filled name field with 'EmailEspaco' on #nome
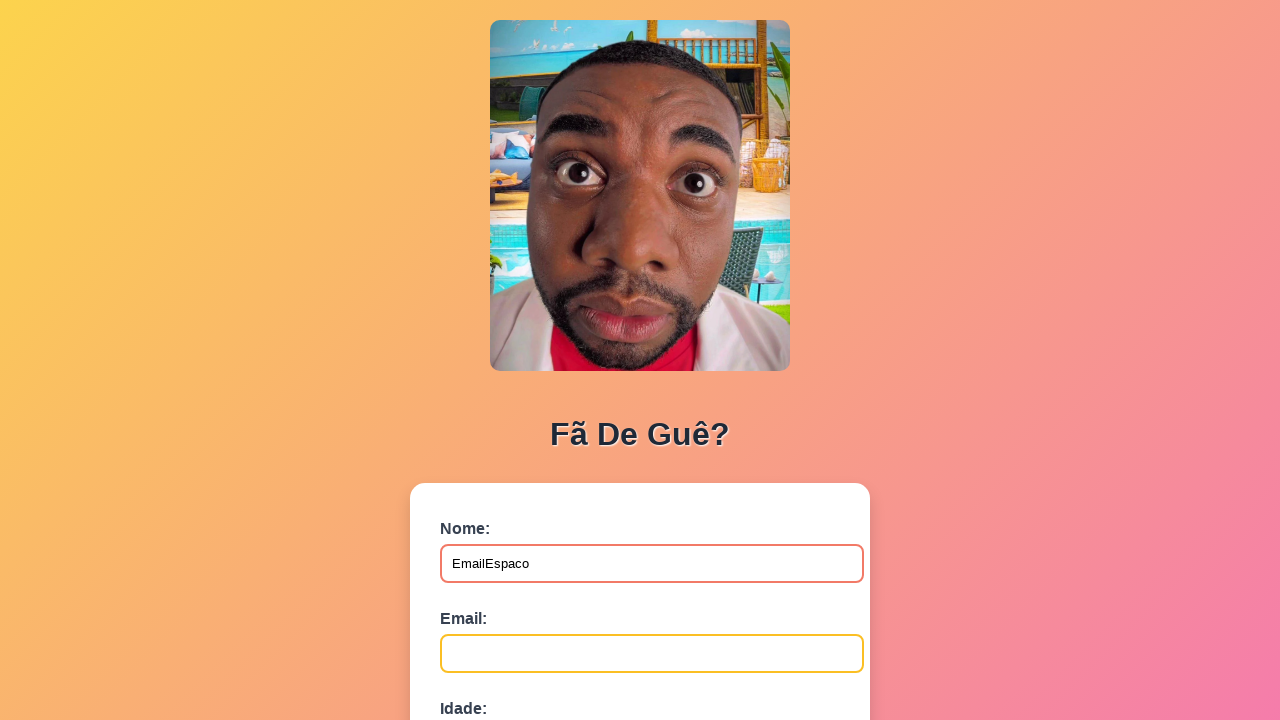

Filled email field with invalid email containing space: 'email @exemplo.com' on #email
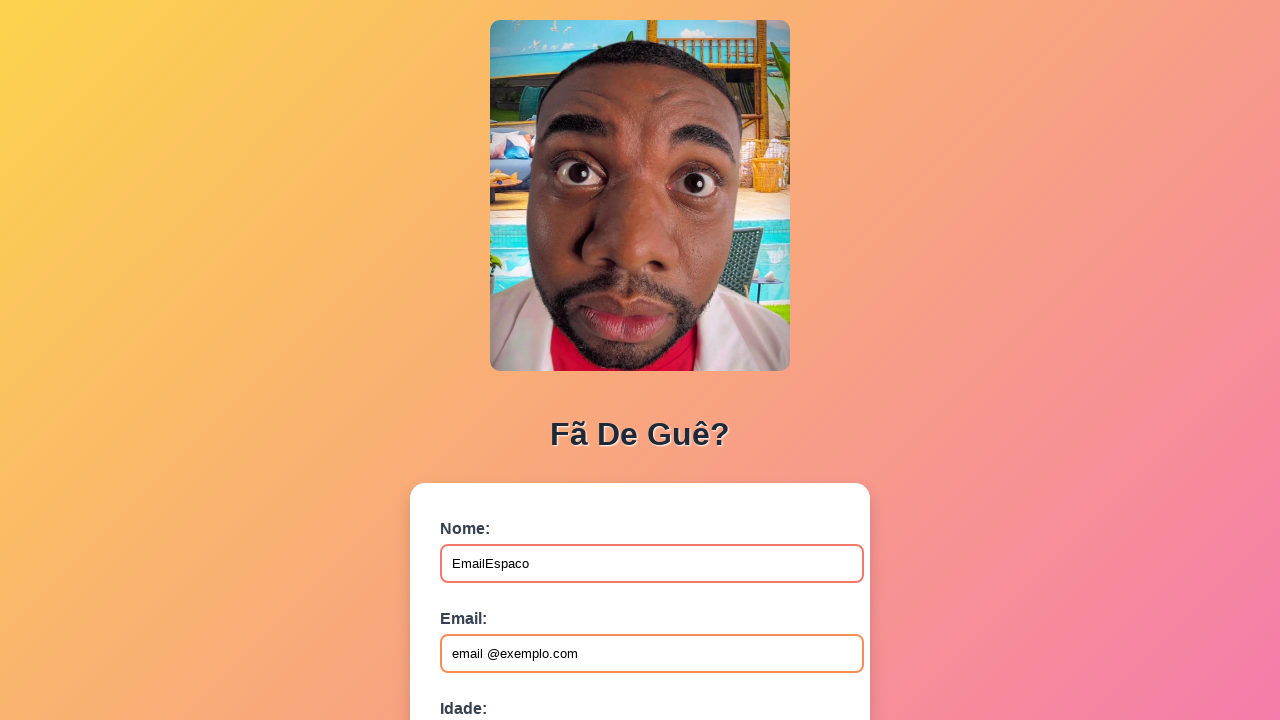

Filled age field with '30' on #idade
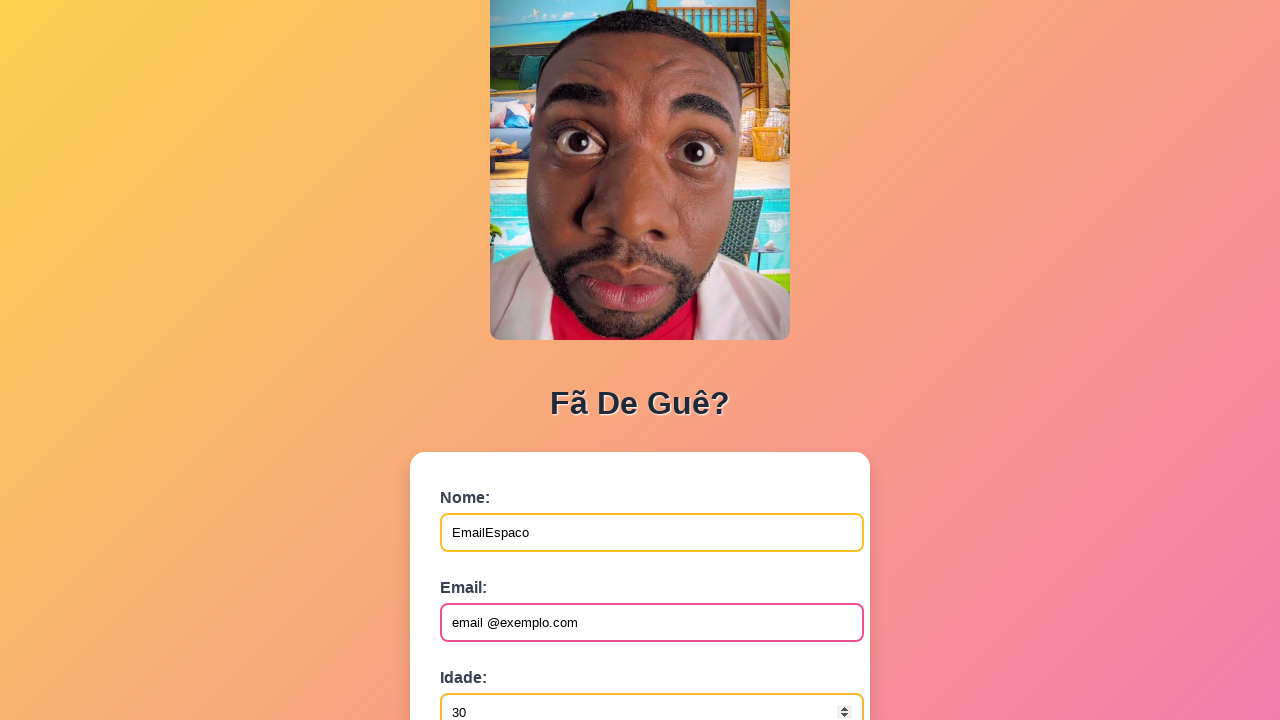

Clicked submit button to submit the fan registration form at (490, 569) on button[type='submit']
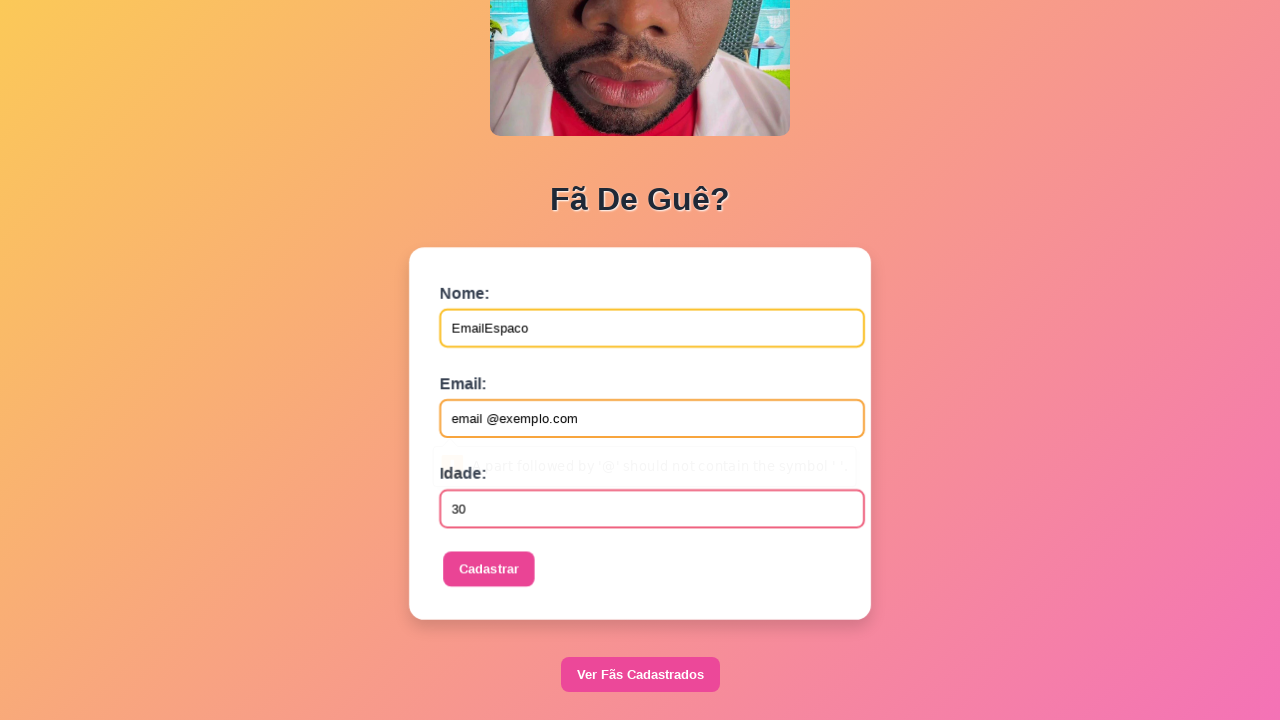

Set up dialog handler to accept alerts
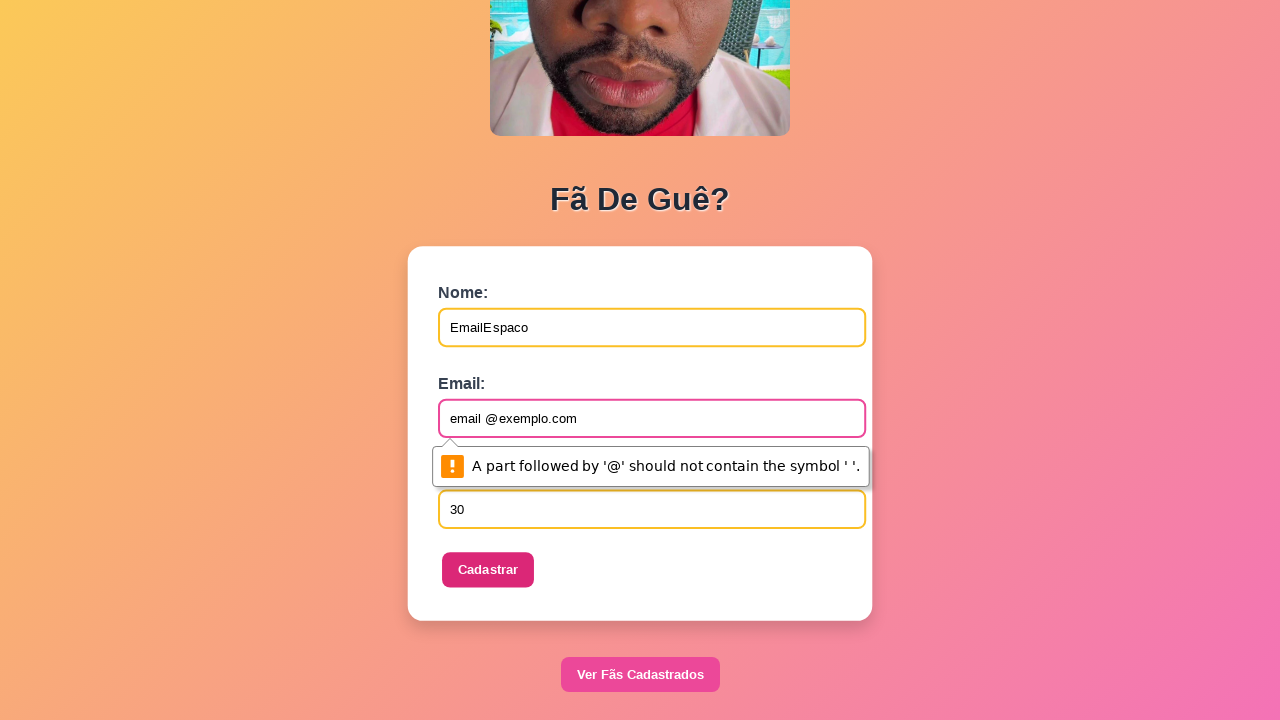

Waited 1 second for validation response
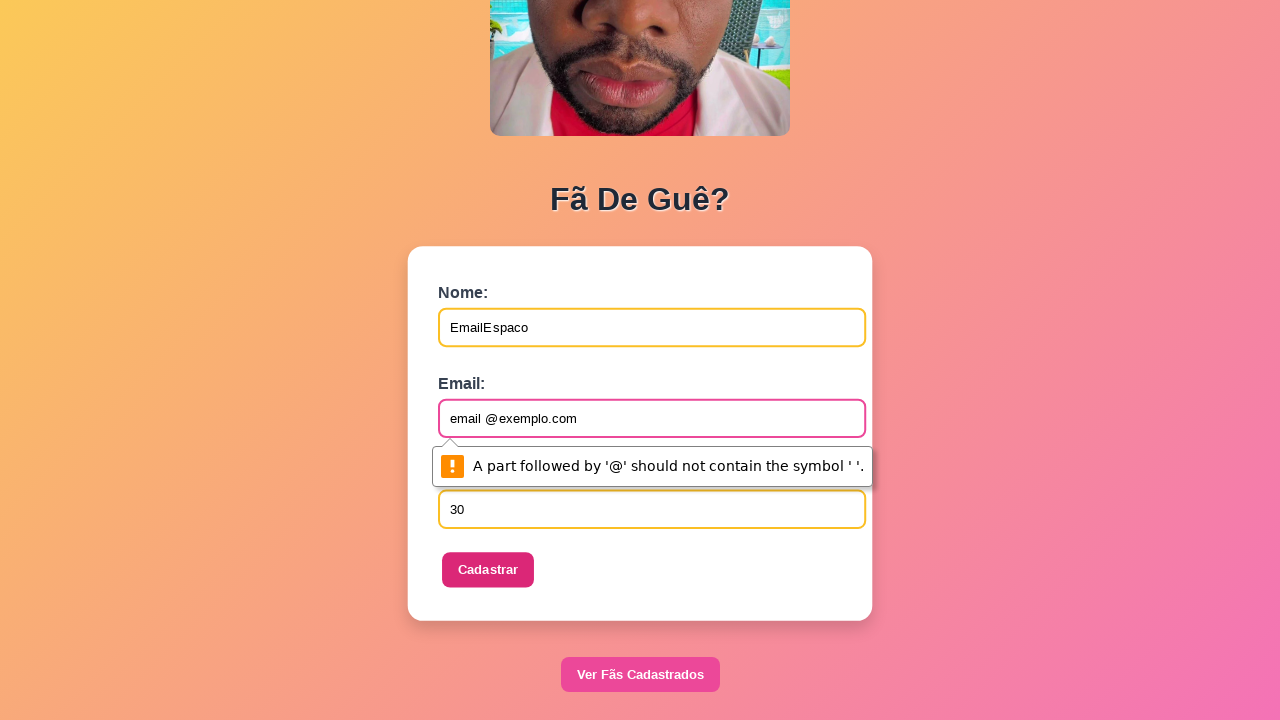

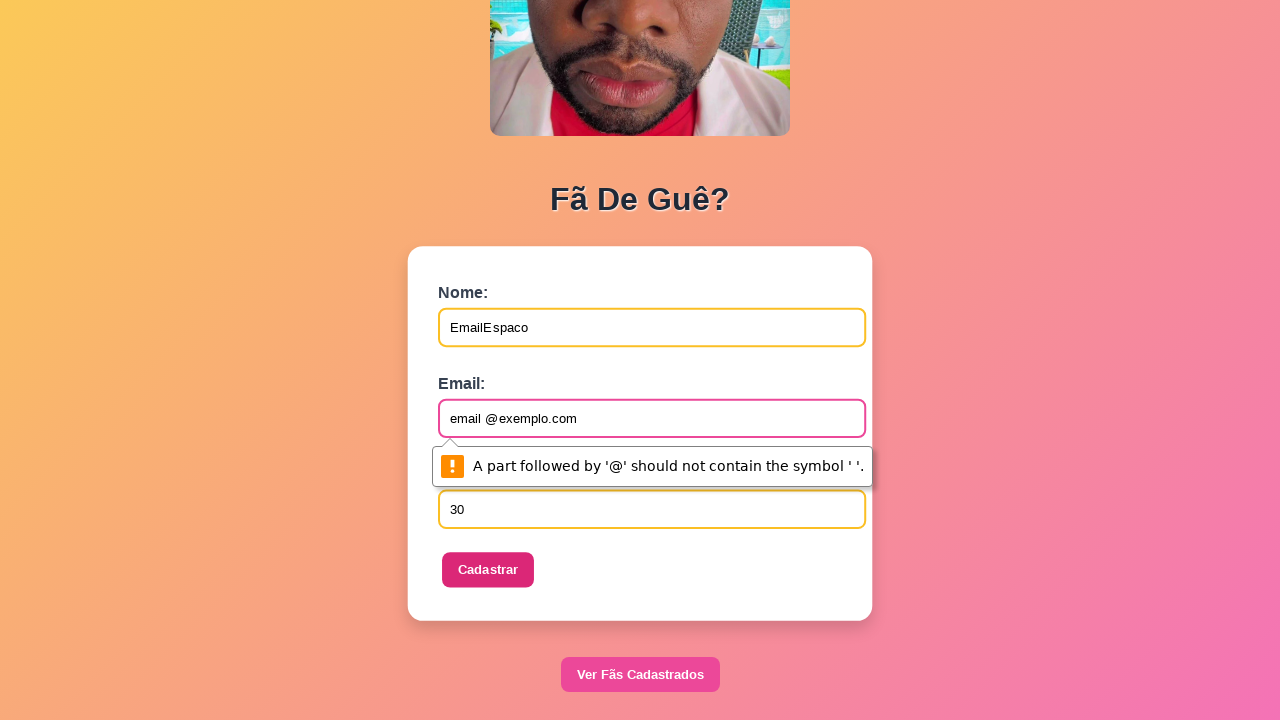